Tests Python.org search functionality by entering "selenium" in the search box and submitting the search

Starting URL: http://www.python.org

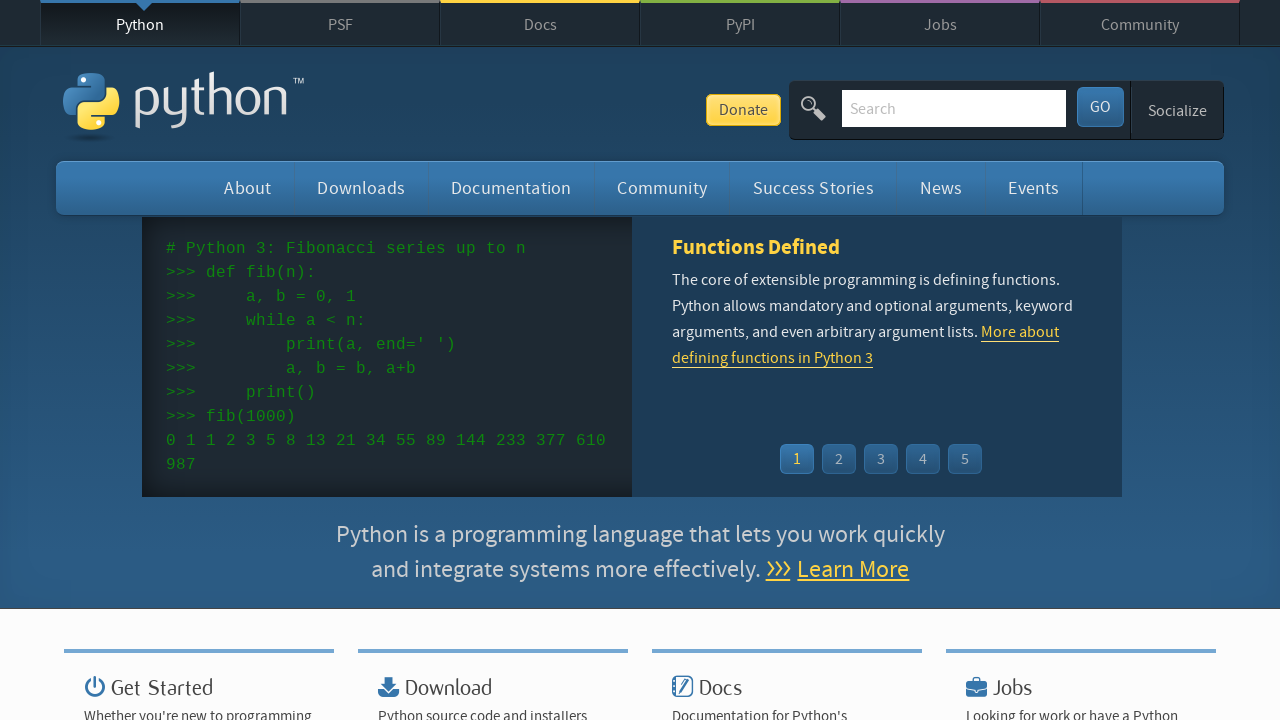

Verified page title contains 'Python'
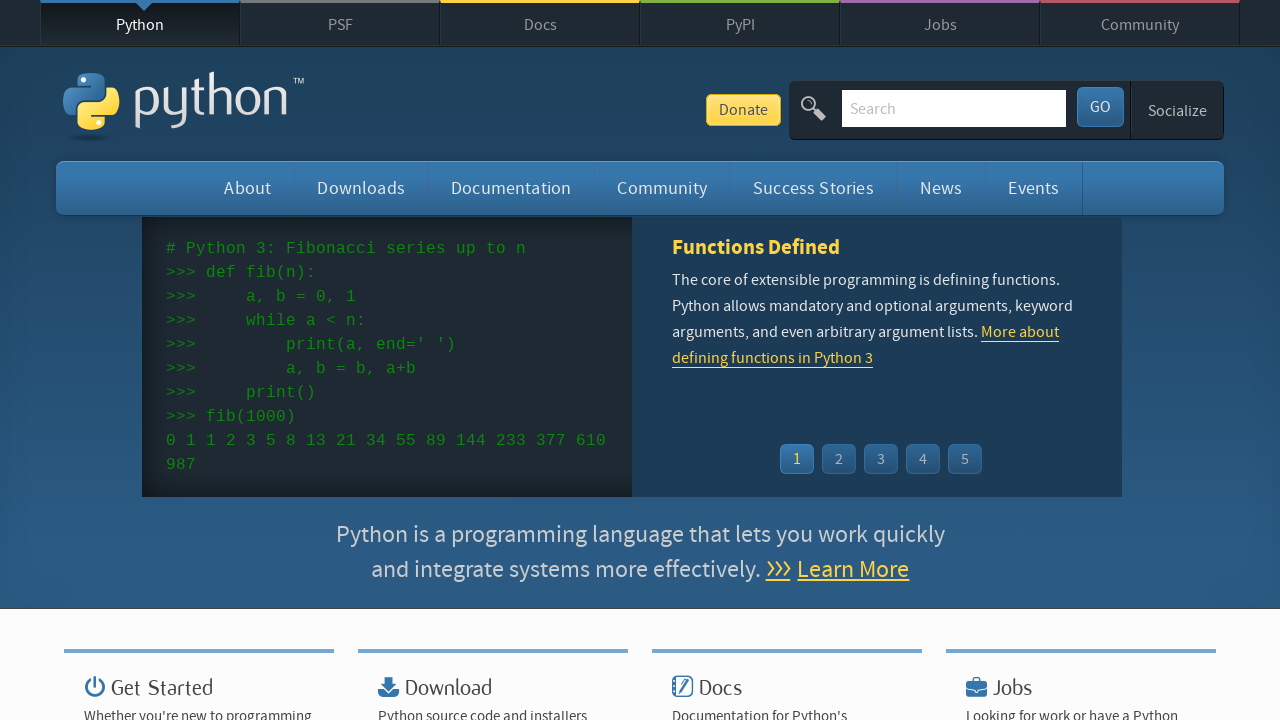

Filled search box with 'selenium' on input[name='q']
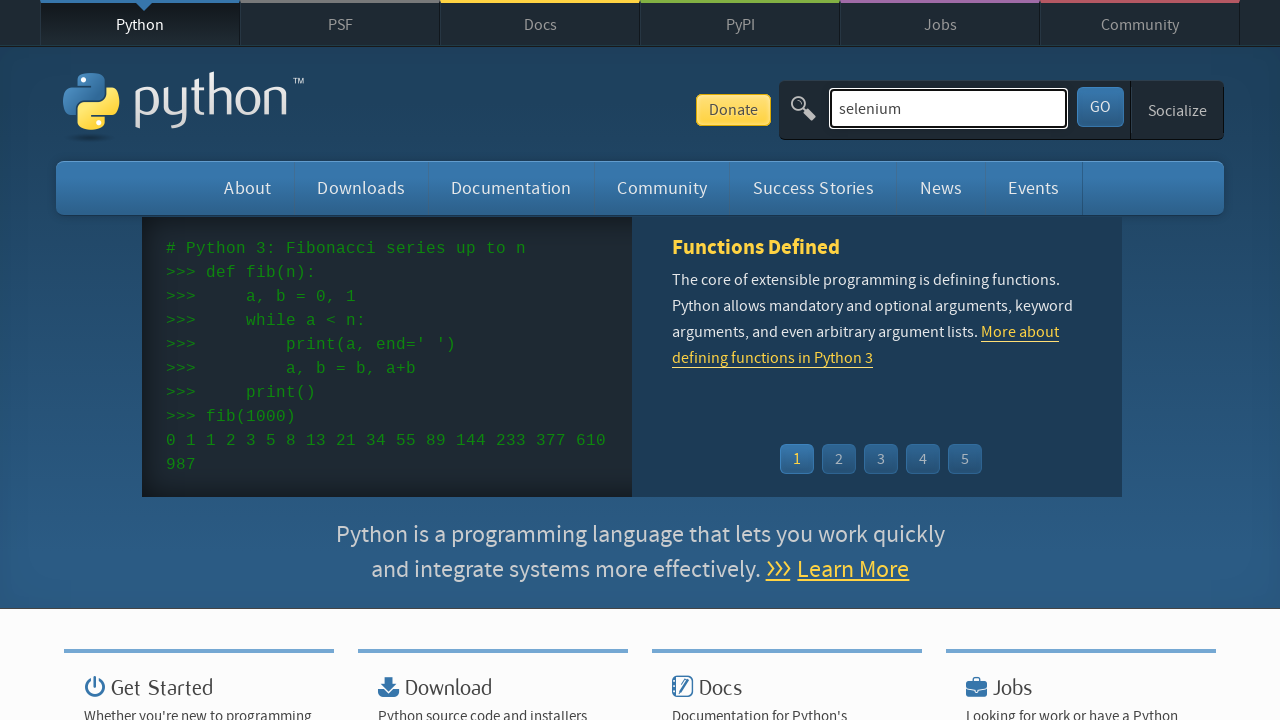

Submitted search by pressing Enter on input[name='q']
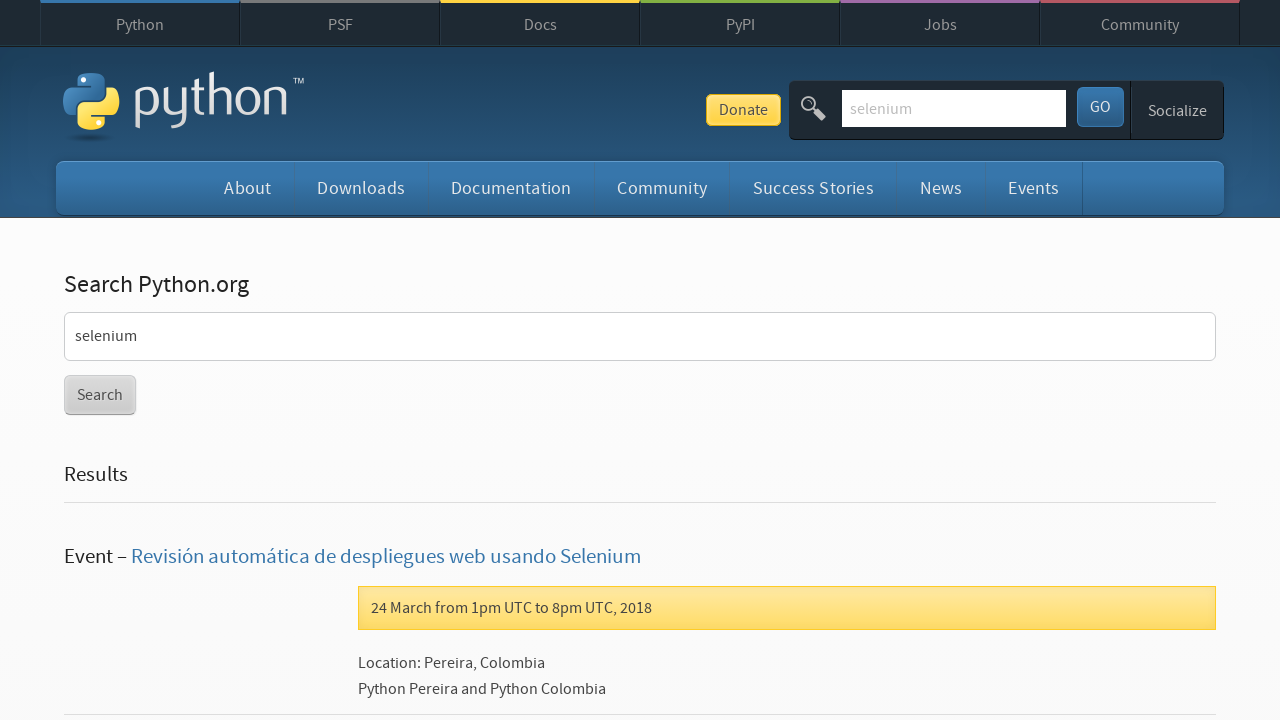

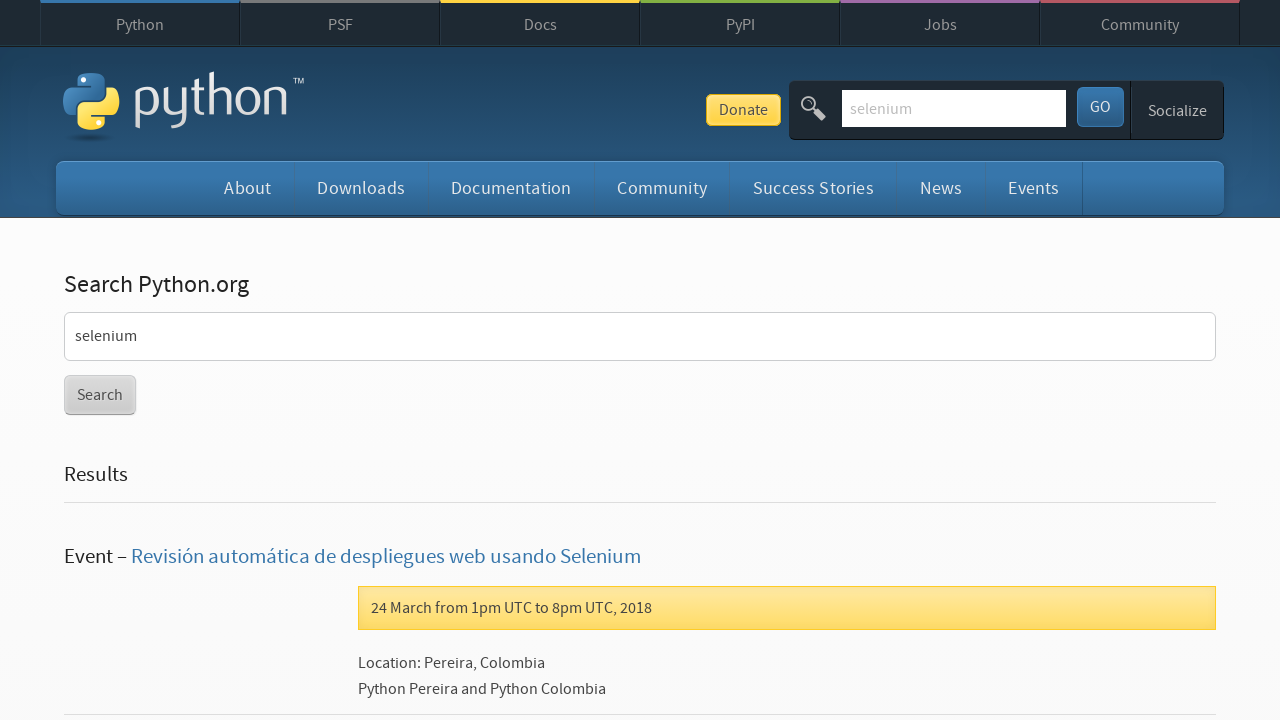